Demonstrates retrieving CSS property values from a web element by getting the font-size of the login button on the OrangeHRM login page.

Starting URL: https://opensource-demo.orangehrmlive.com/web/index.php/auth/login

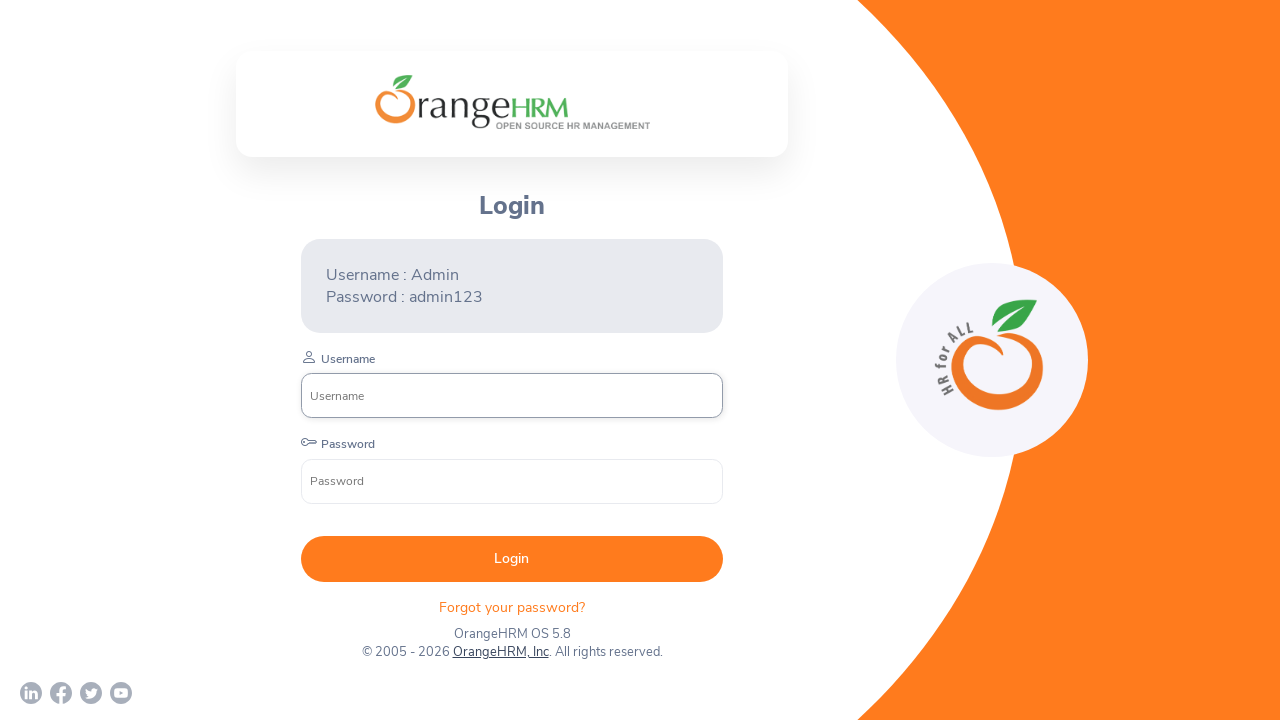

Login button became visible on OrangeHRM login page
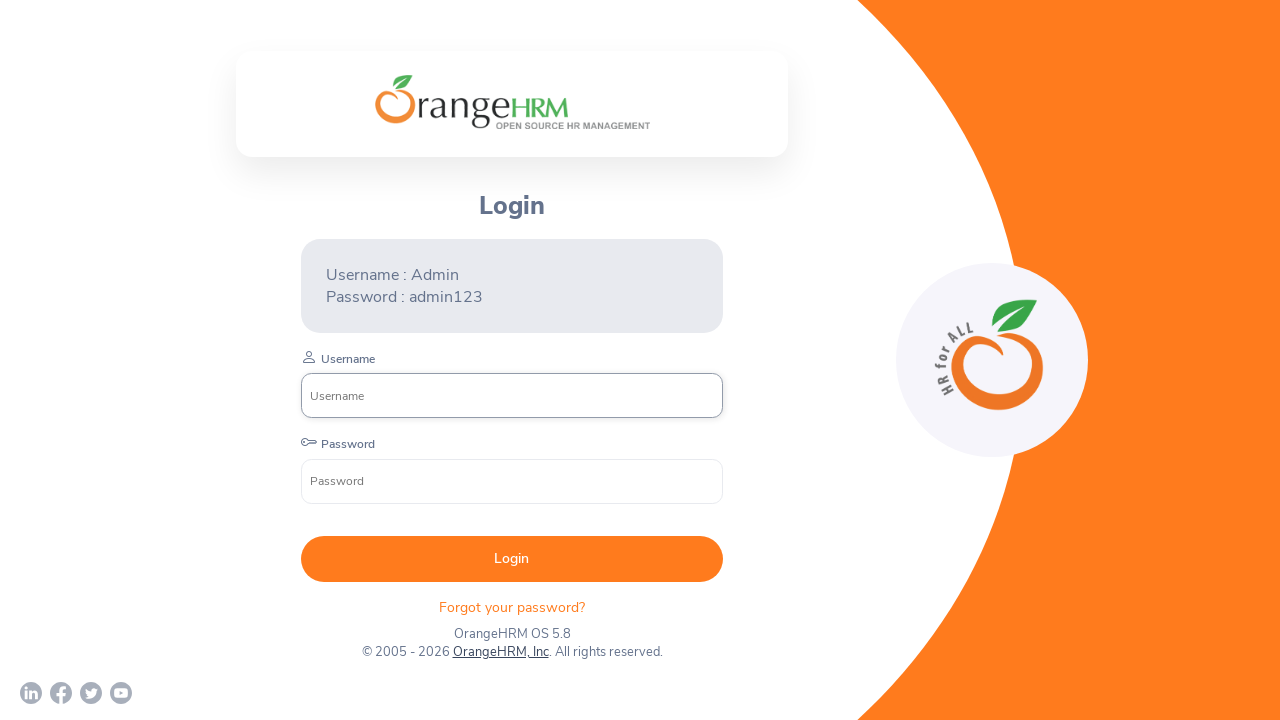

Retrieved font-size CSS property from login button: 14px
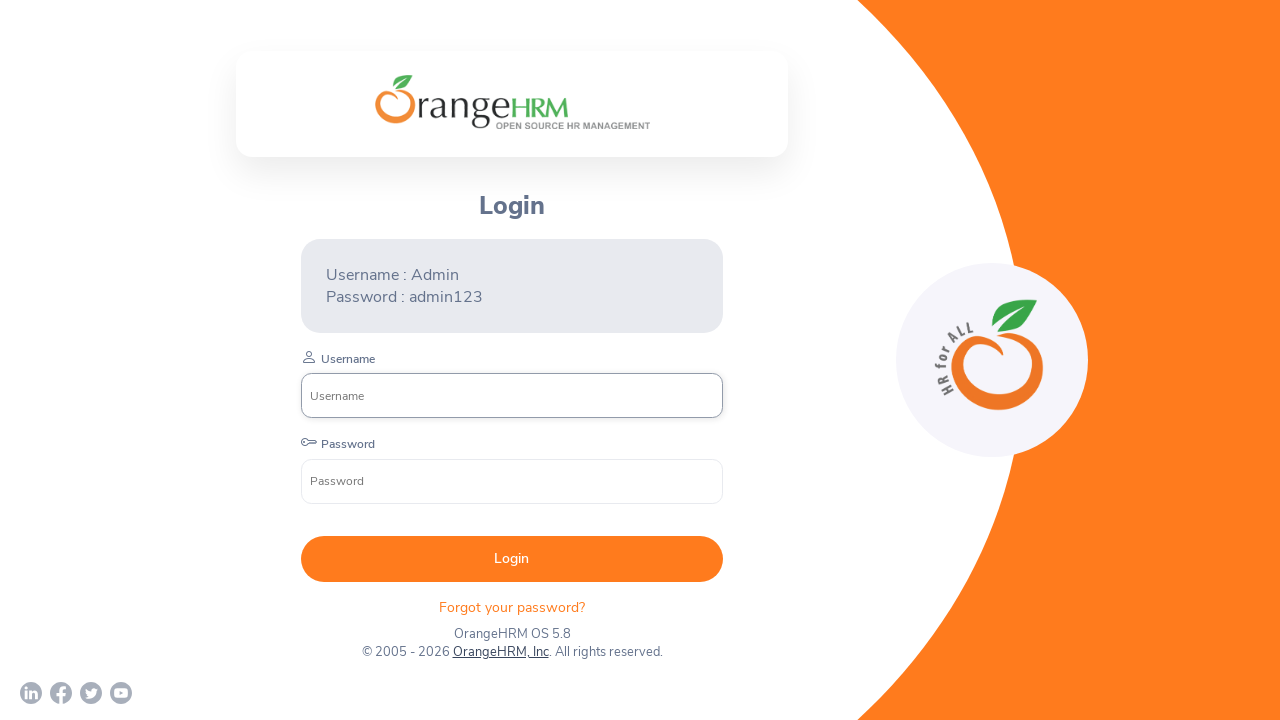

Printed font size value: 14px
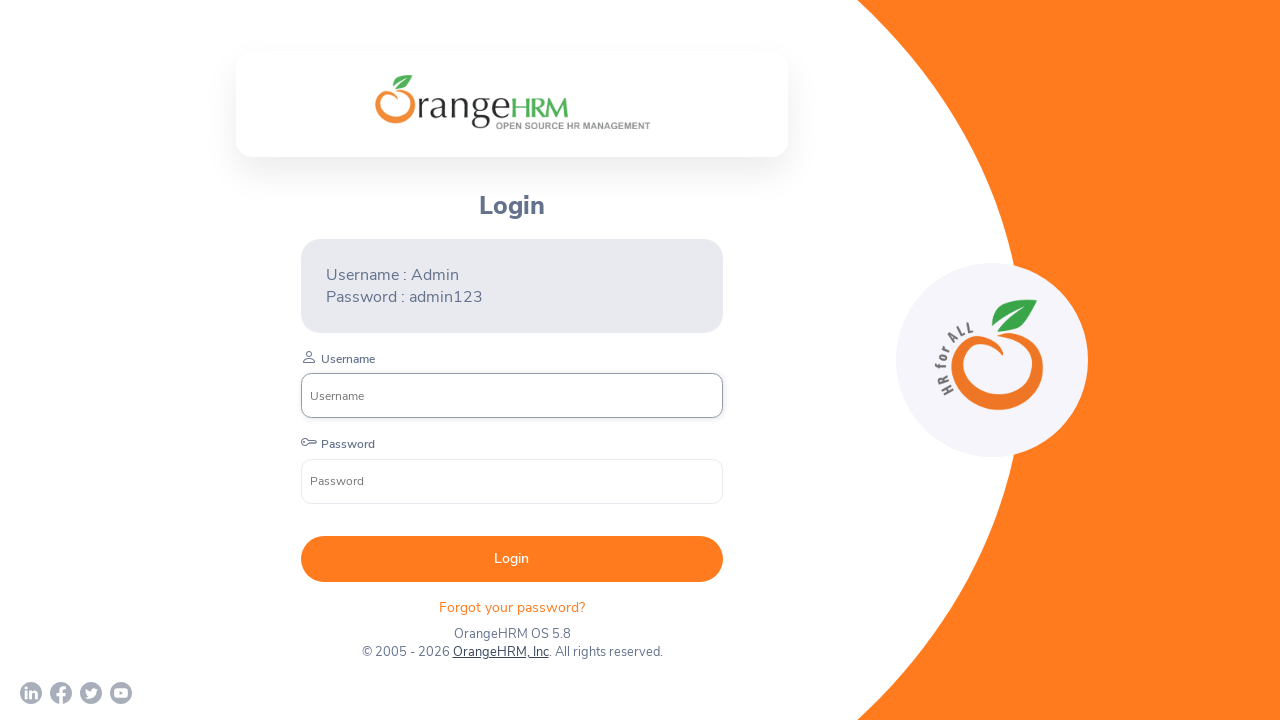

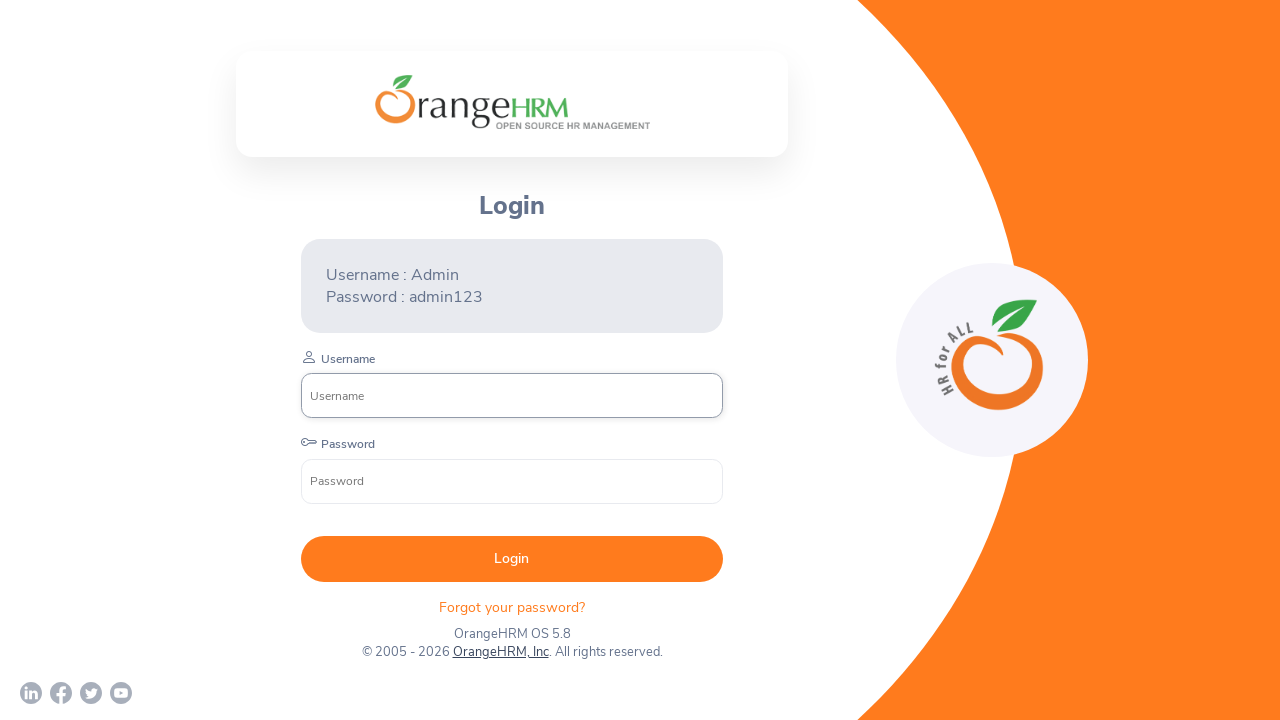